Navigates to an automation practice page and takes a screenshot

Starting URL: https://rahulshettyacademy.com/AutomationPractice/

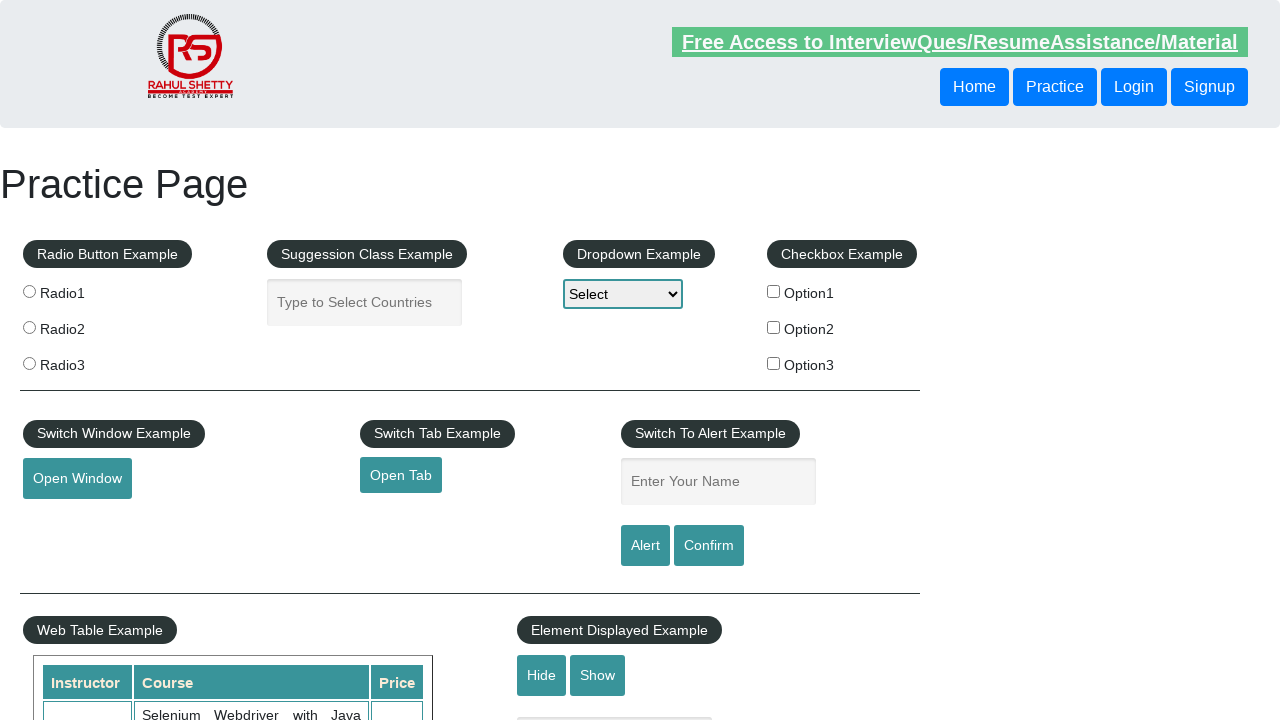

Took screenshot of automation practice page
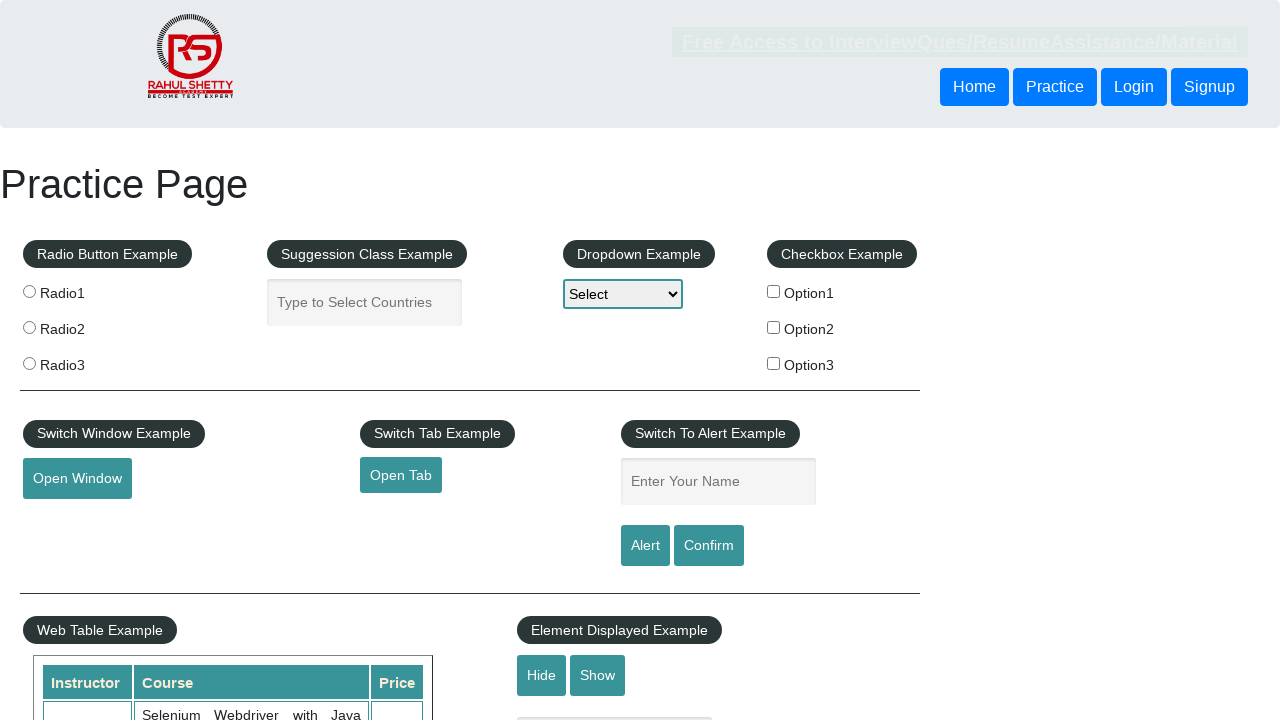

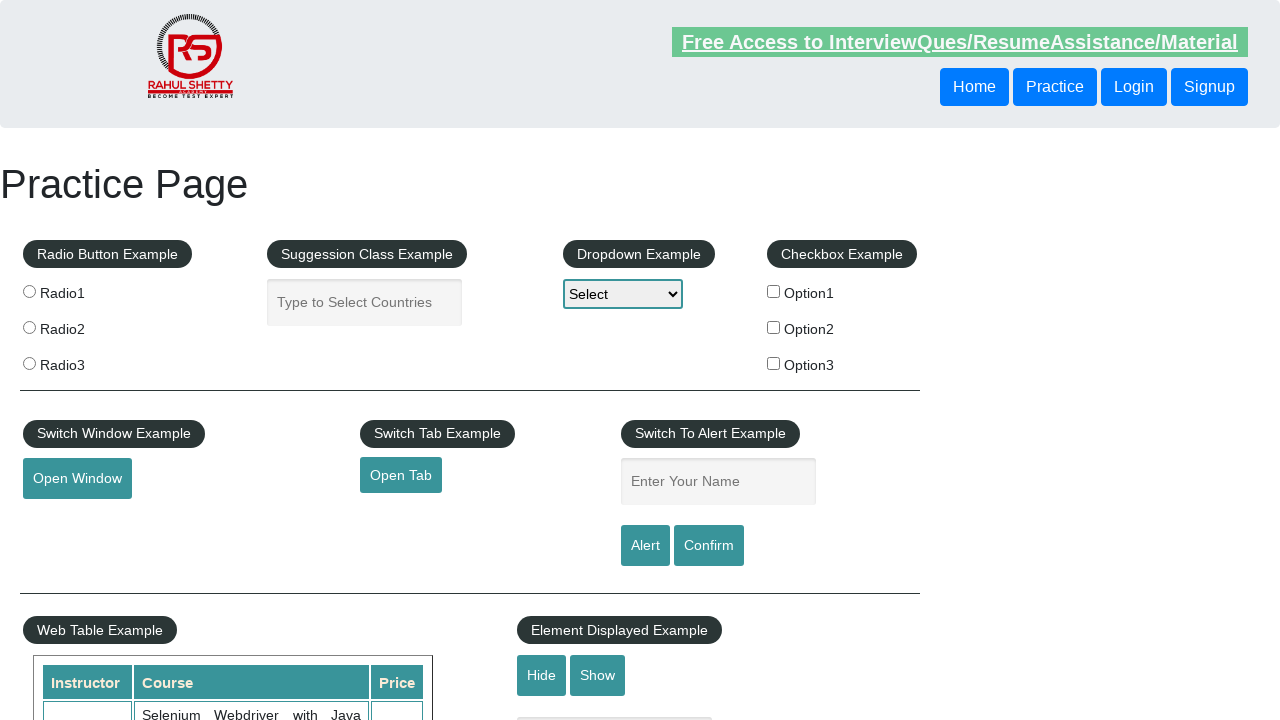